Navigates to Malaysia Airlines website and verifies the page loads correctly

Starting URL: https://www.malaysiaairlines.com/in/en.html

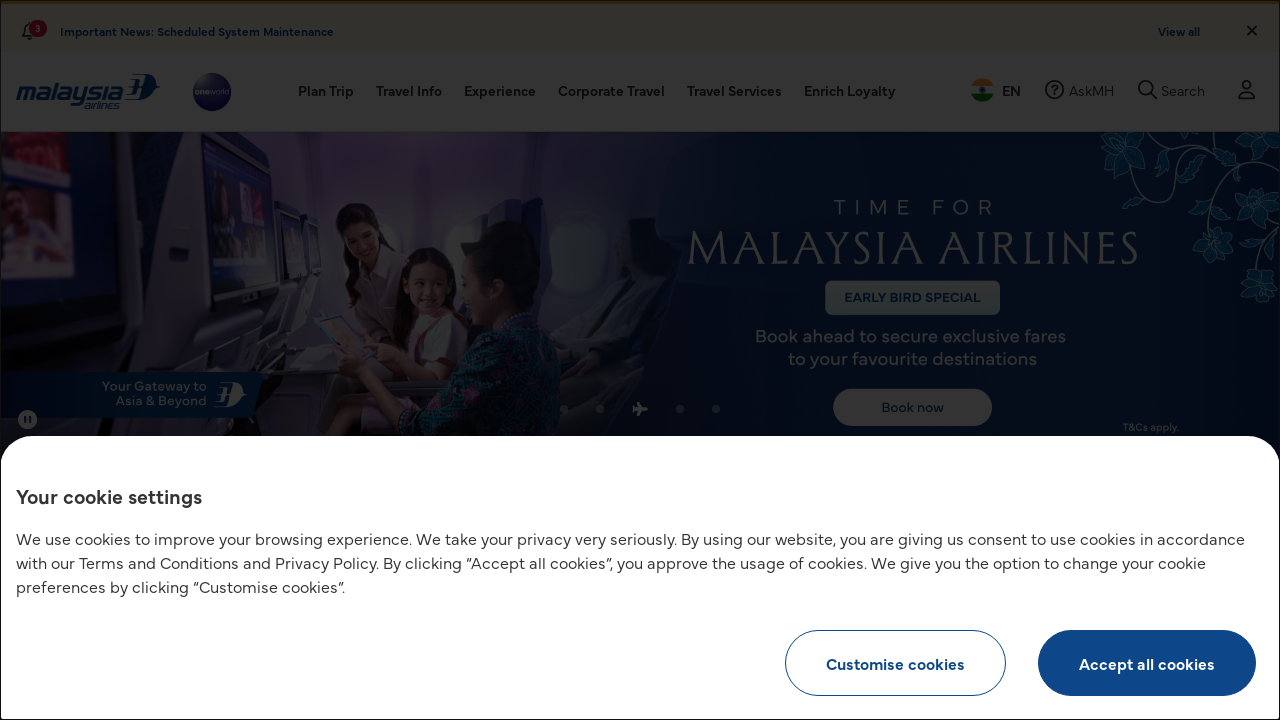

Waited for page DOM content to load
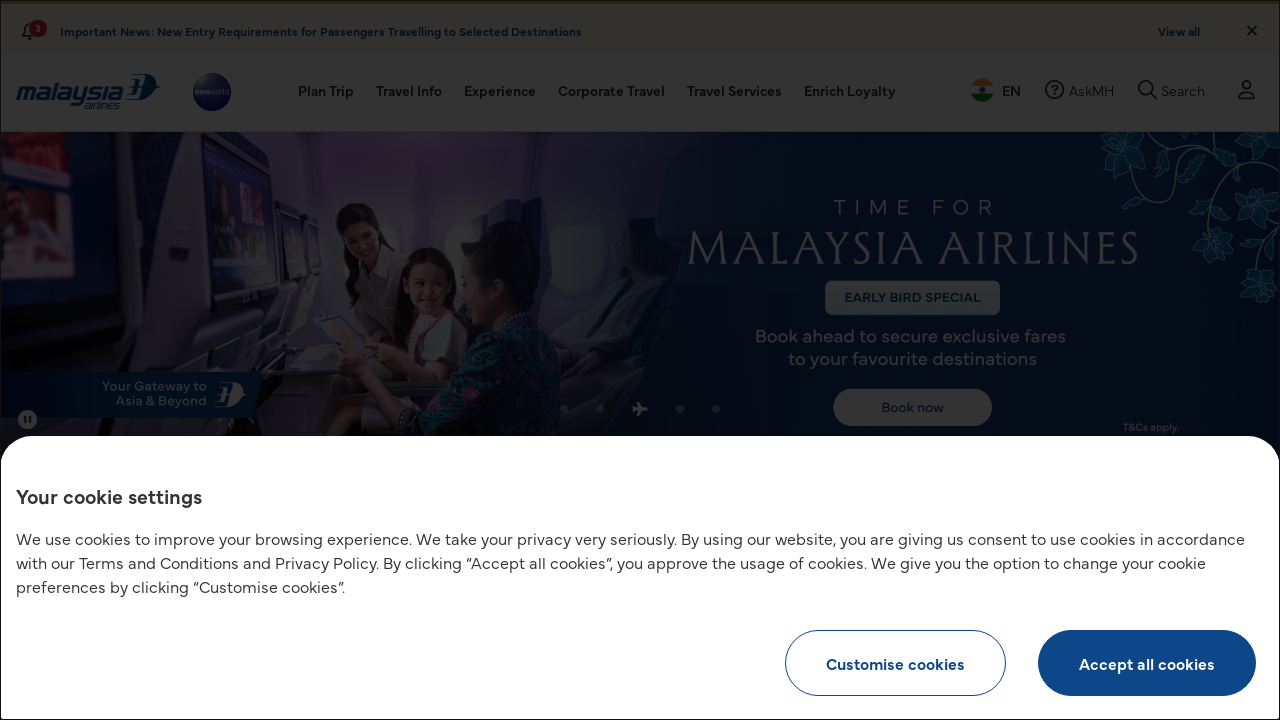

Retrieved and printed page title
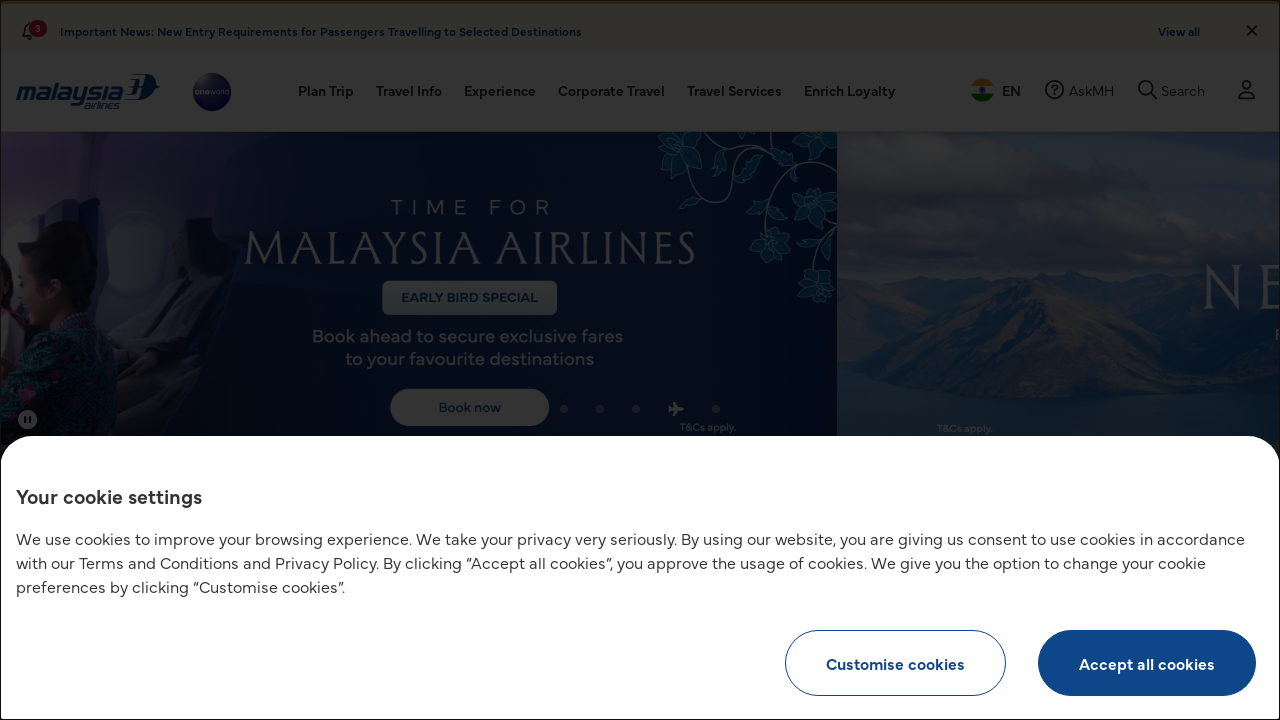

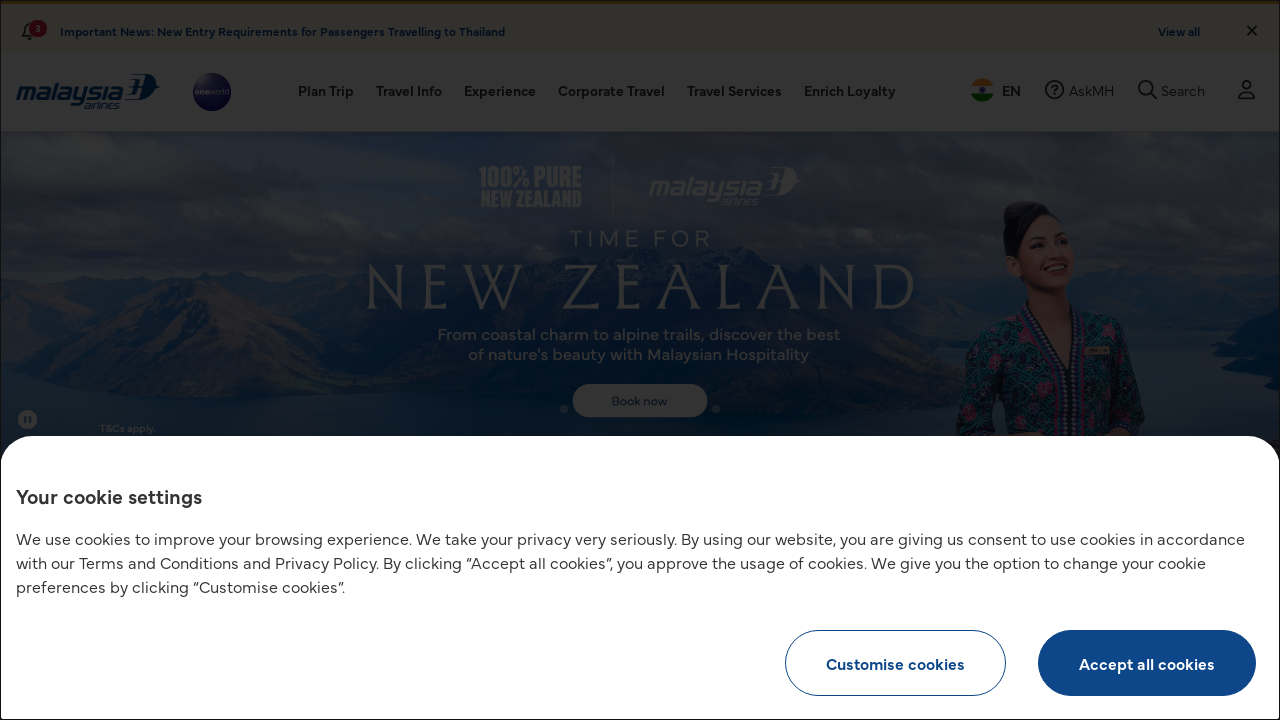